Tests successful user registration by filling out the registration form with valid data

Starting URL: https://www.sharelane.com/

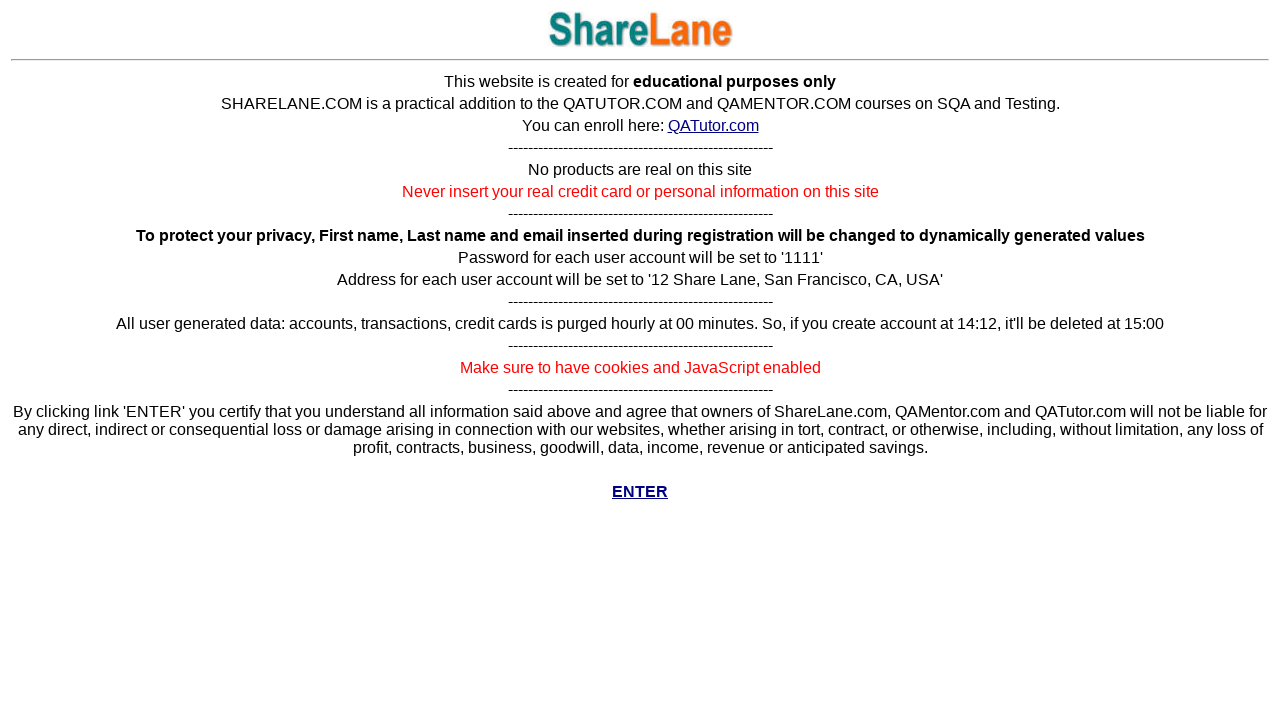

Clicked enter button to access main area at (640, 492) on a[href='../cgi-bin/main.py']
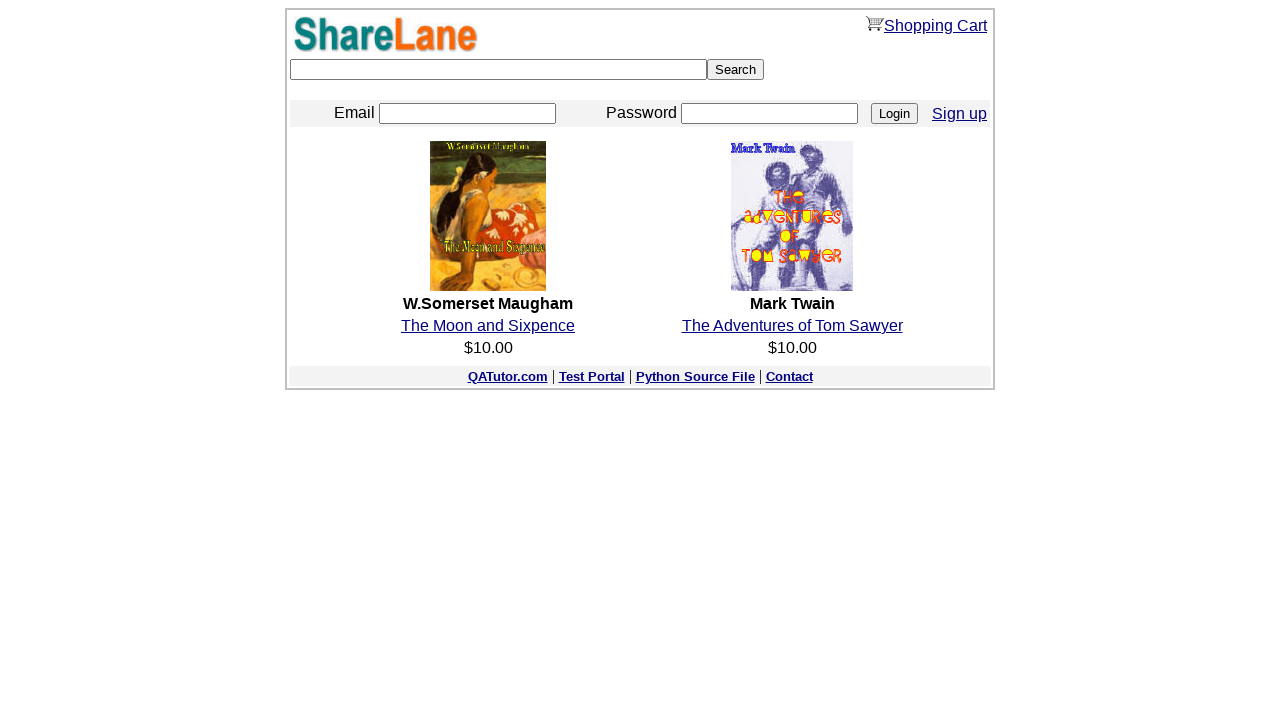

Clicked sign up link to navigate to registration page at (960, 113) on a[href='./register.py']
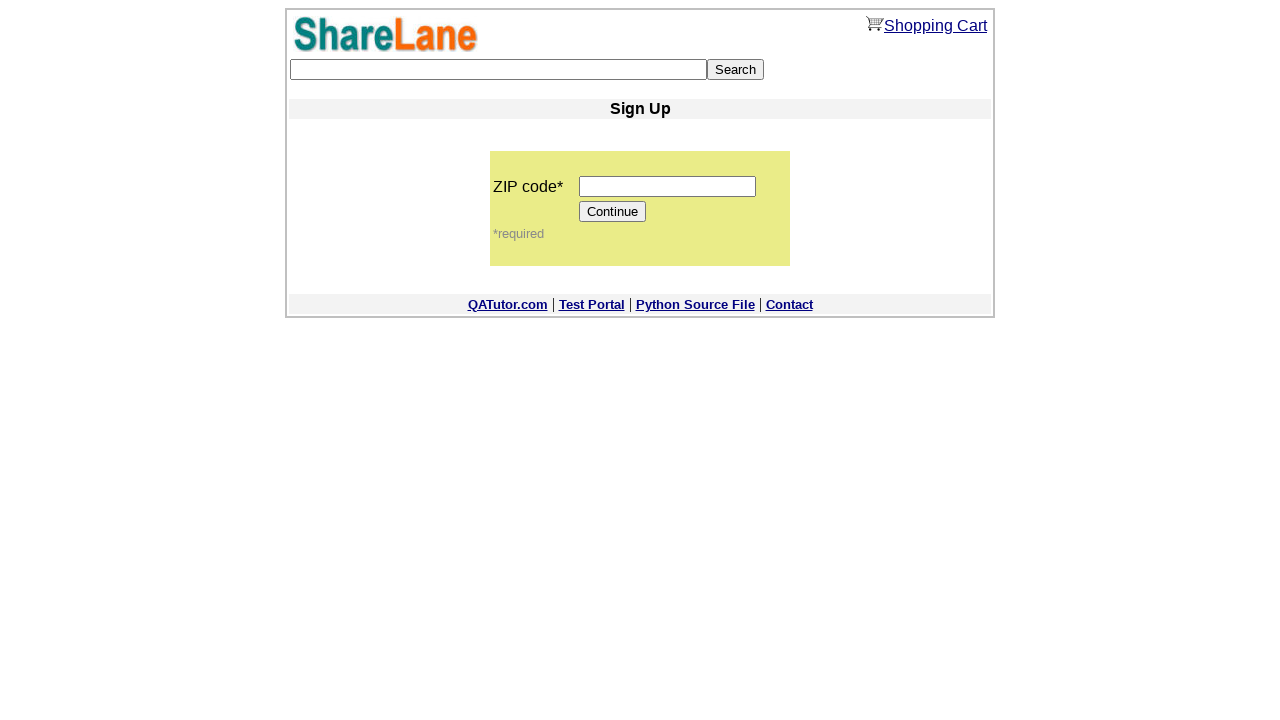

Filled zip code field with '12345' on input[name='zip_code']
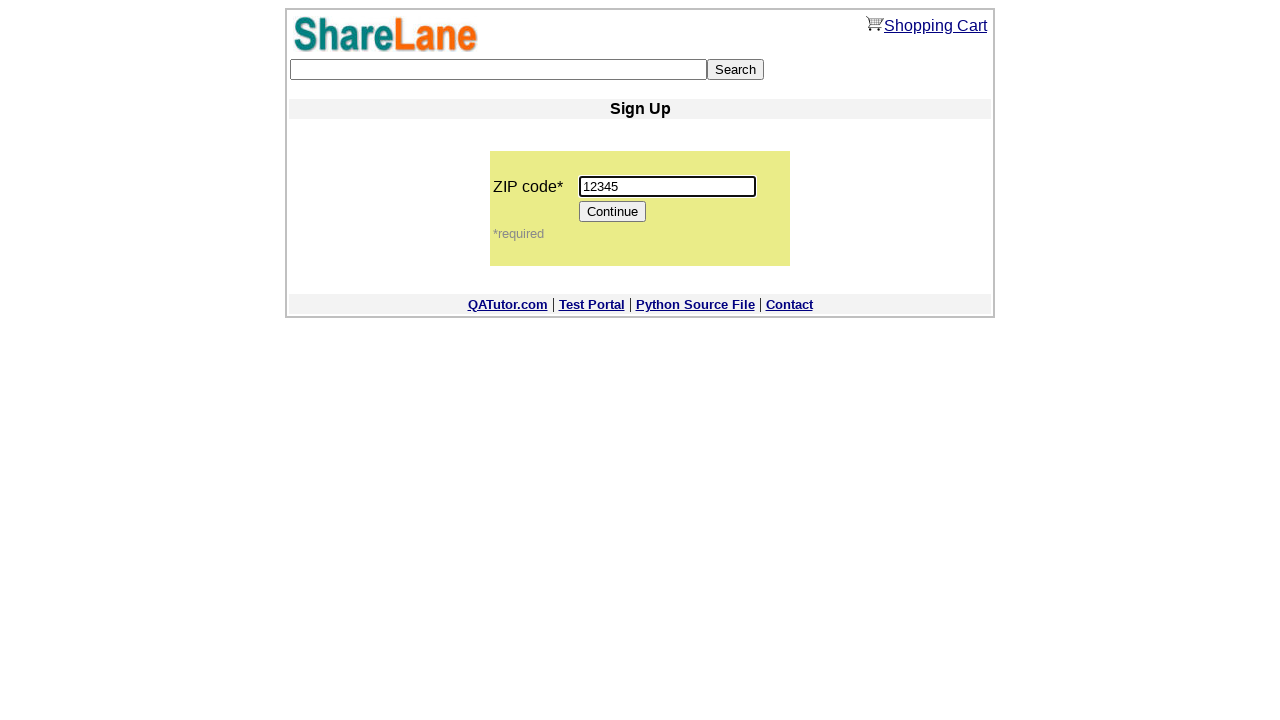

Clicked Continue button to proceed to registration form at (613, 212) on input[value='Continue']
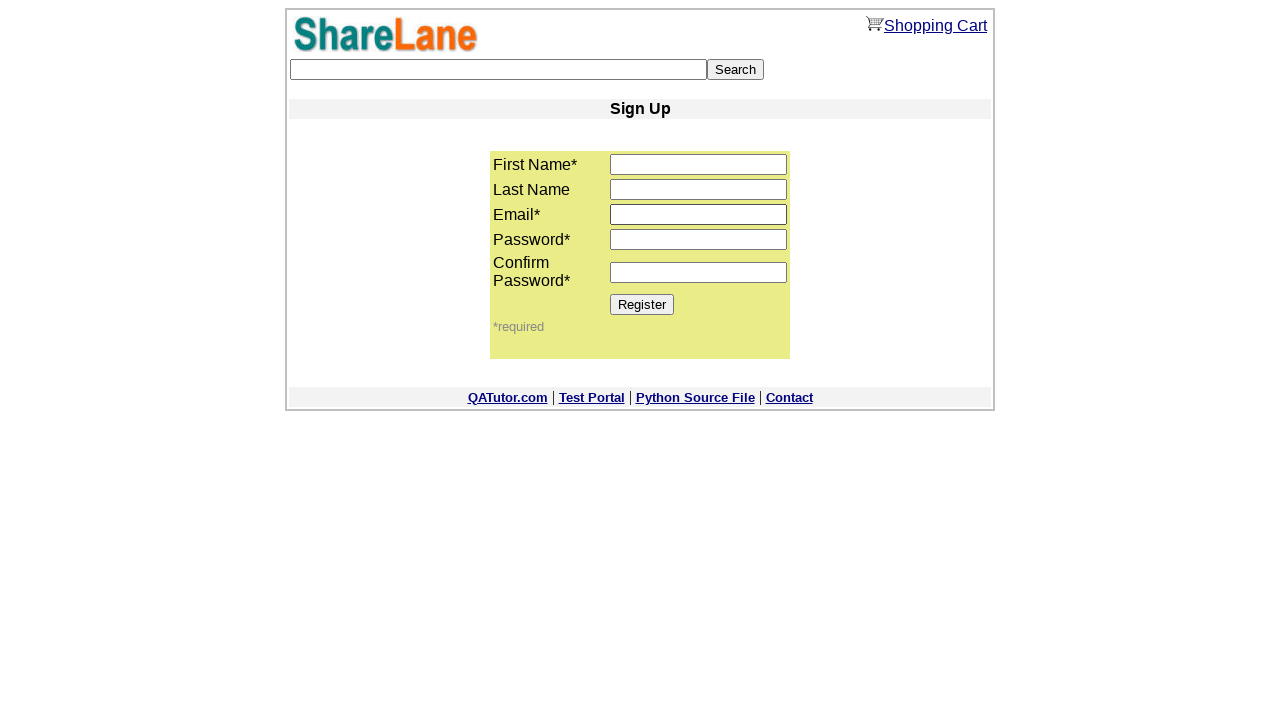

Filled first name field with 'Regina' on input[name='first_name']
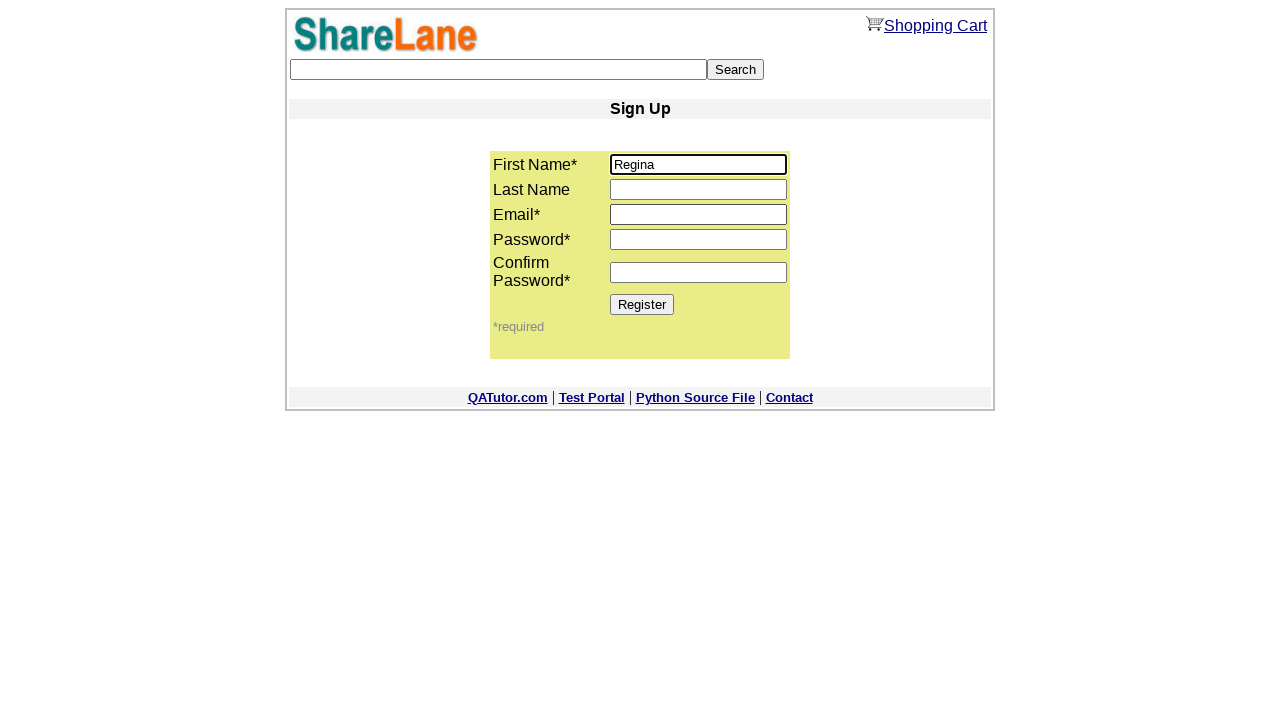

Filled last name field with 'Kokorina' on input[name='last_name']
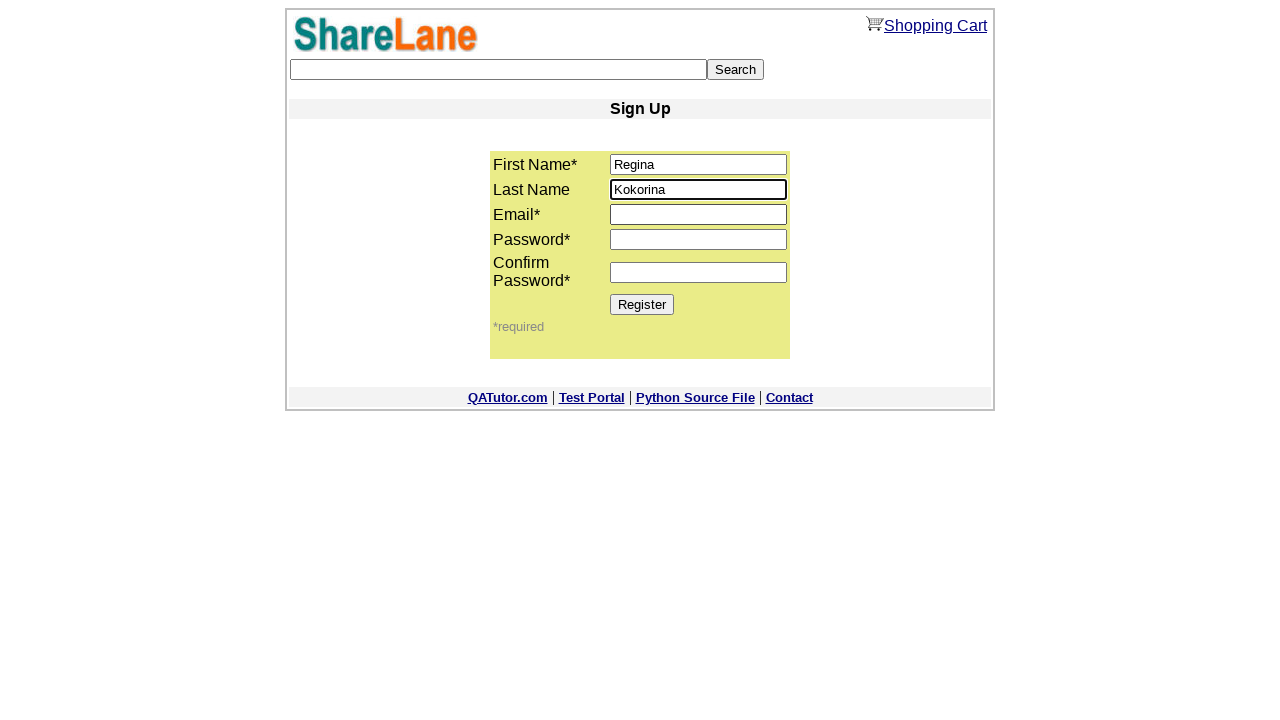

Filled email field with 'reginatest@yandex.ru' on input[name='email']
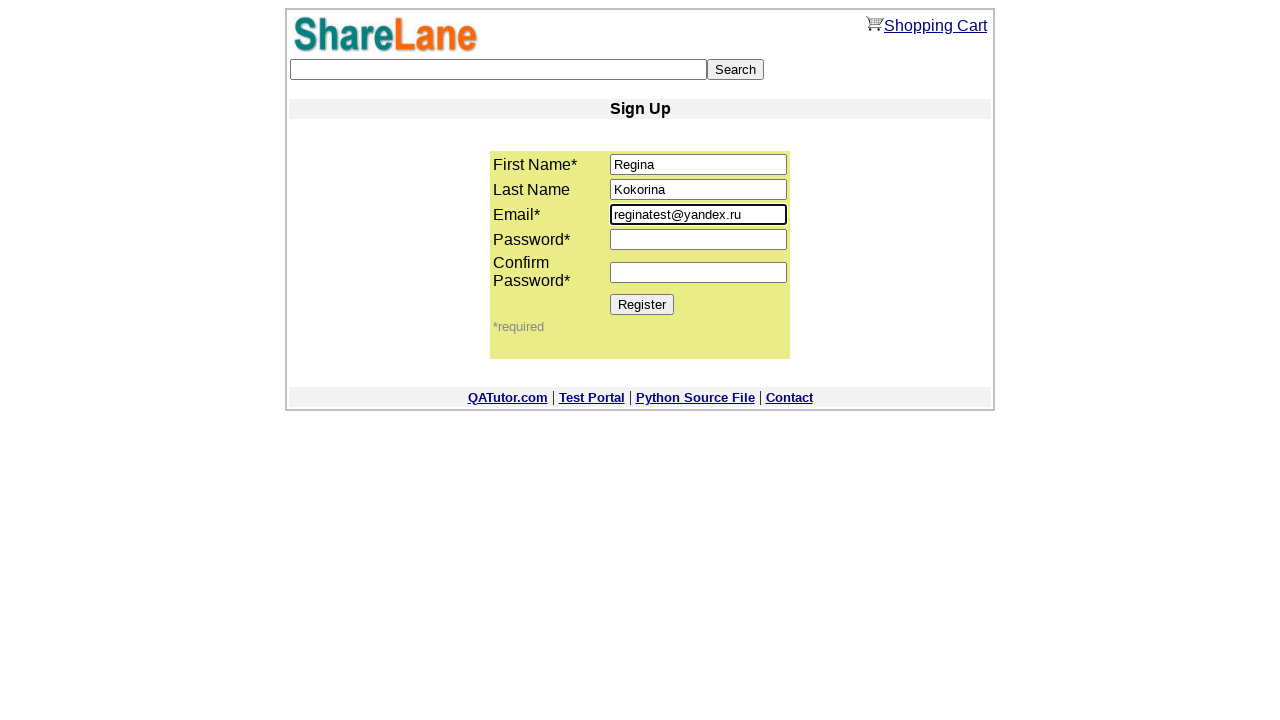

Filled password field with 'reginakot18' on input[name='password1']
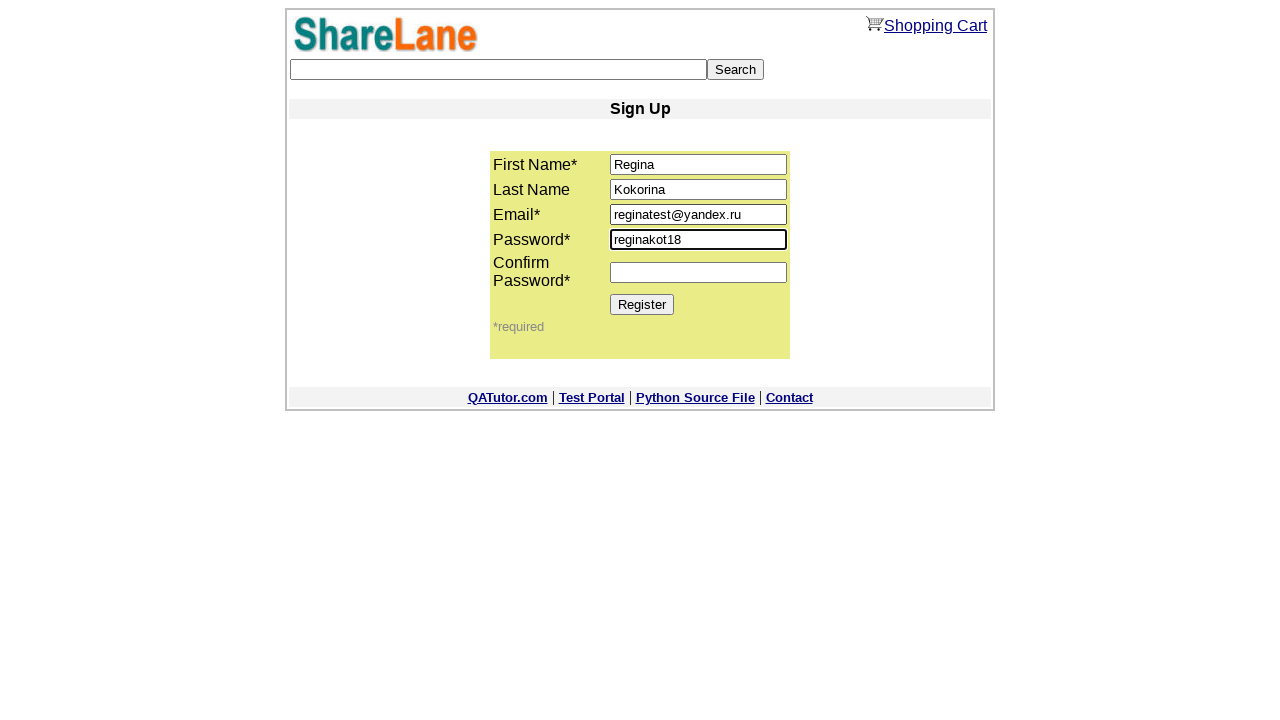

Filled password confirmation field with 'reginakot18' on input[name='password2']
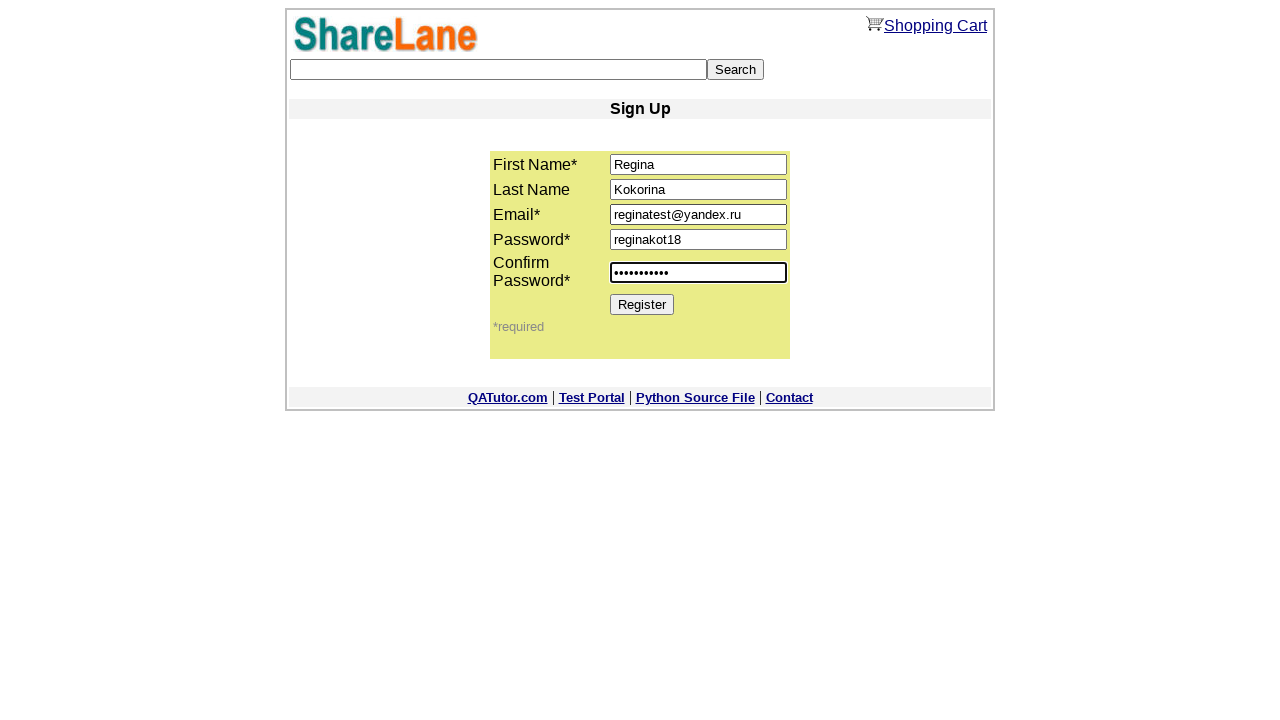

Clicked Register button to submit registration form at (642, 304) on input[value='Register']
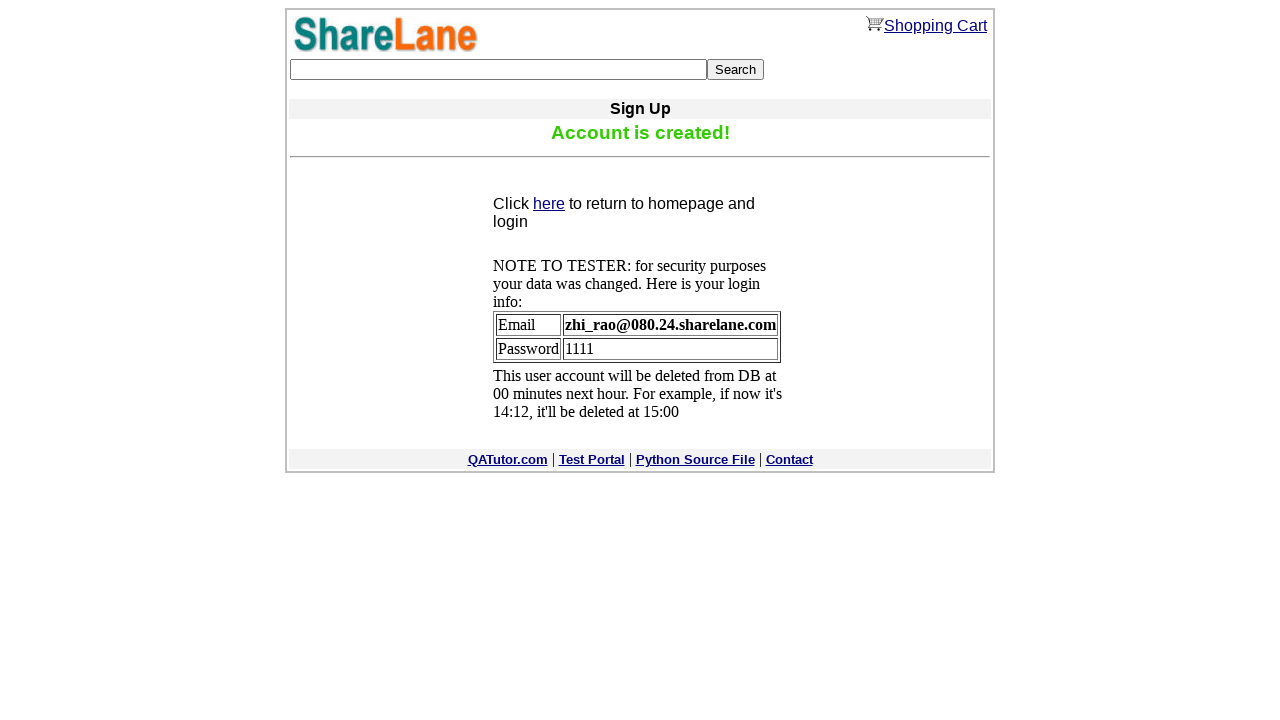

Registration confirmation message appeared, successful registration completed
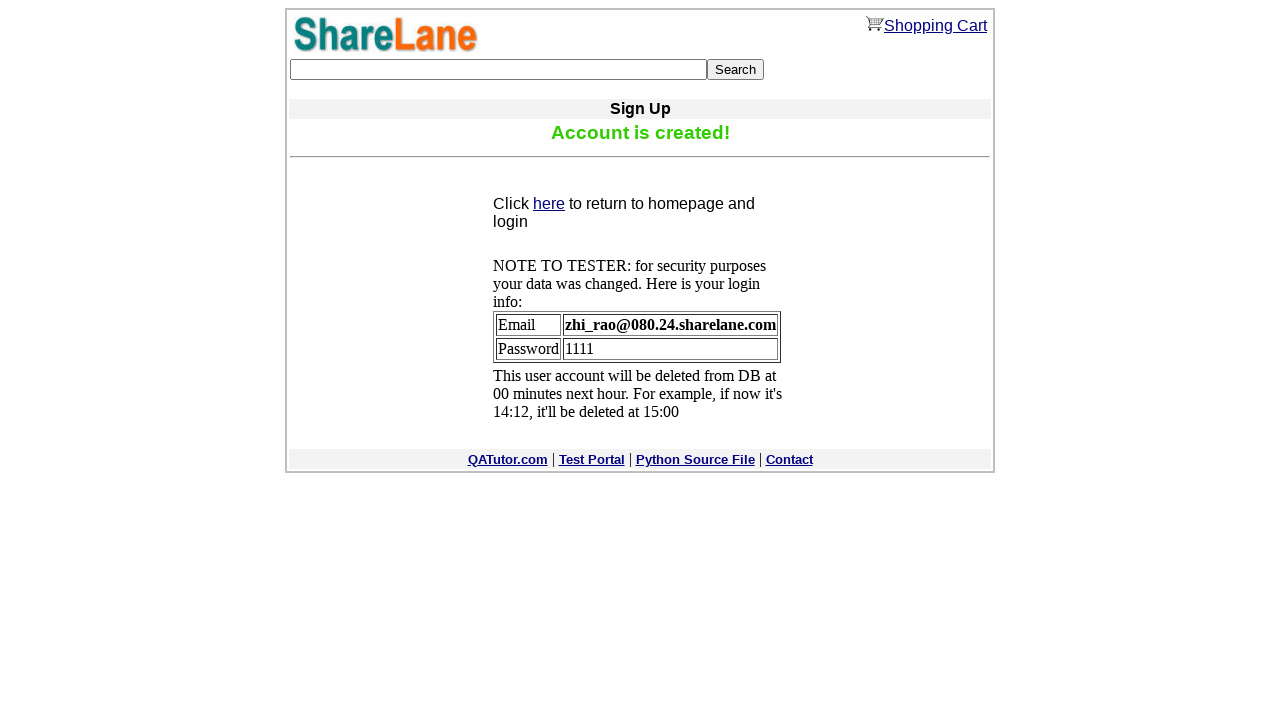

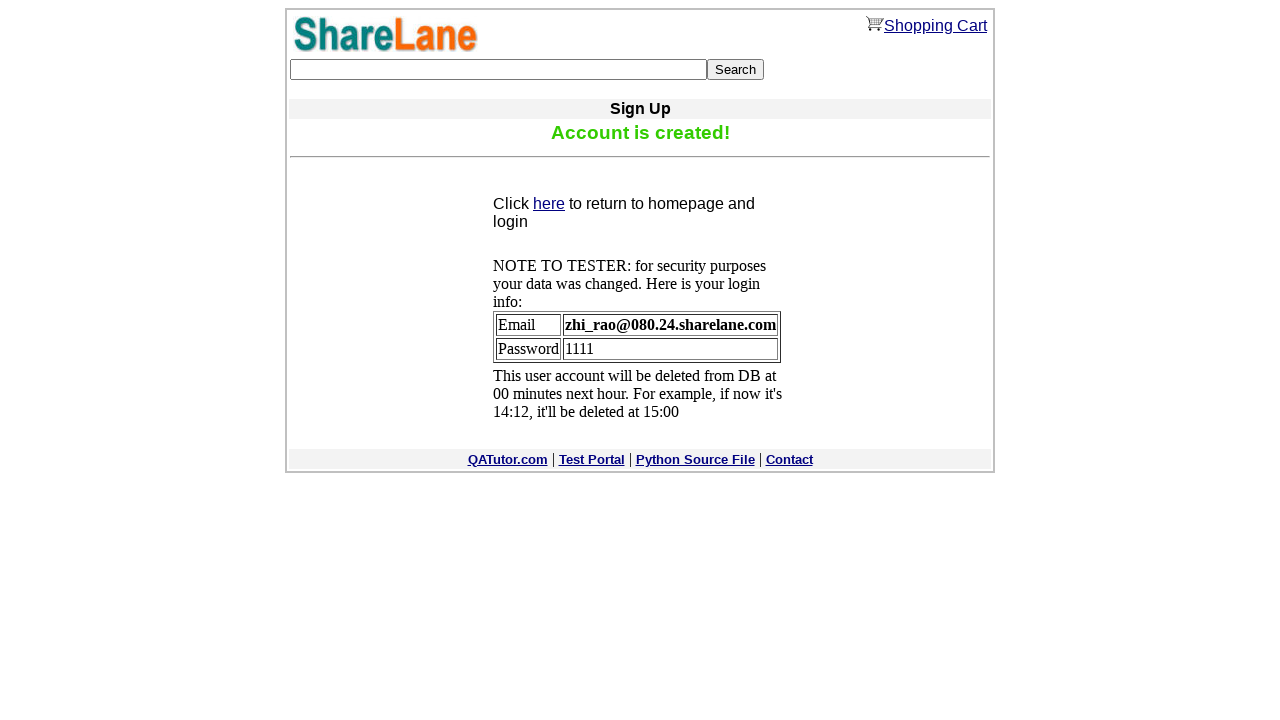